Navigates to zlti.com homepage and verifies that anchor links are present on the page

Starting URL: https://www.zlti.com

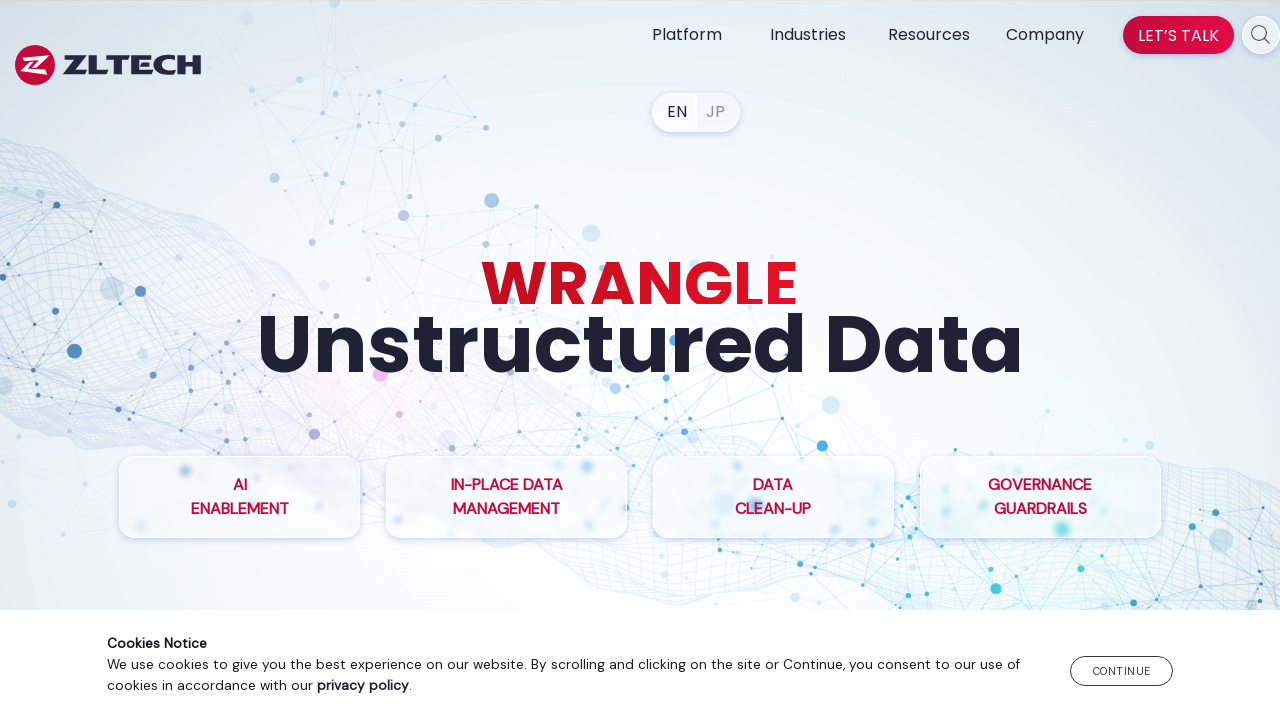

Waited for anchor links to load on zlti.com homepage
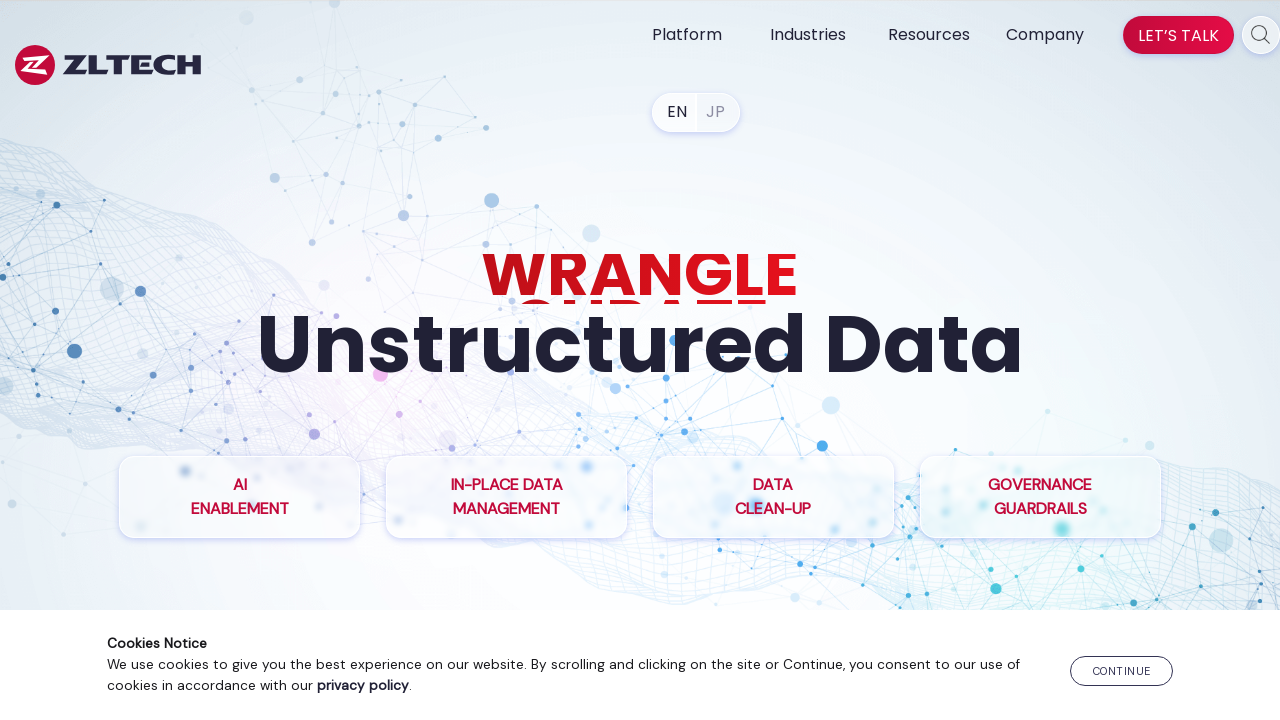

Retrieved all anchor links from the page
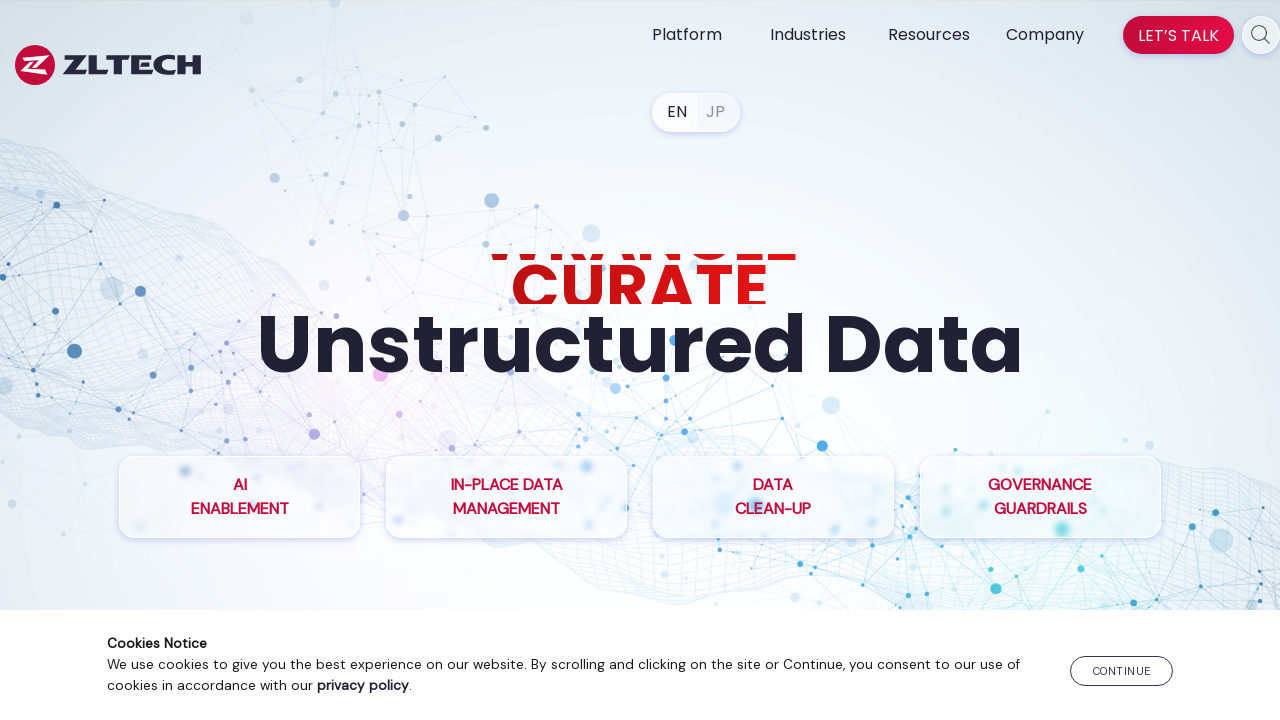

Verified that 79 anchor links are present on the page
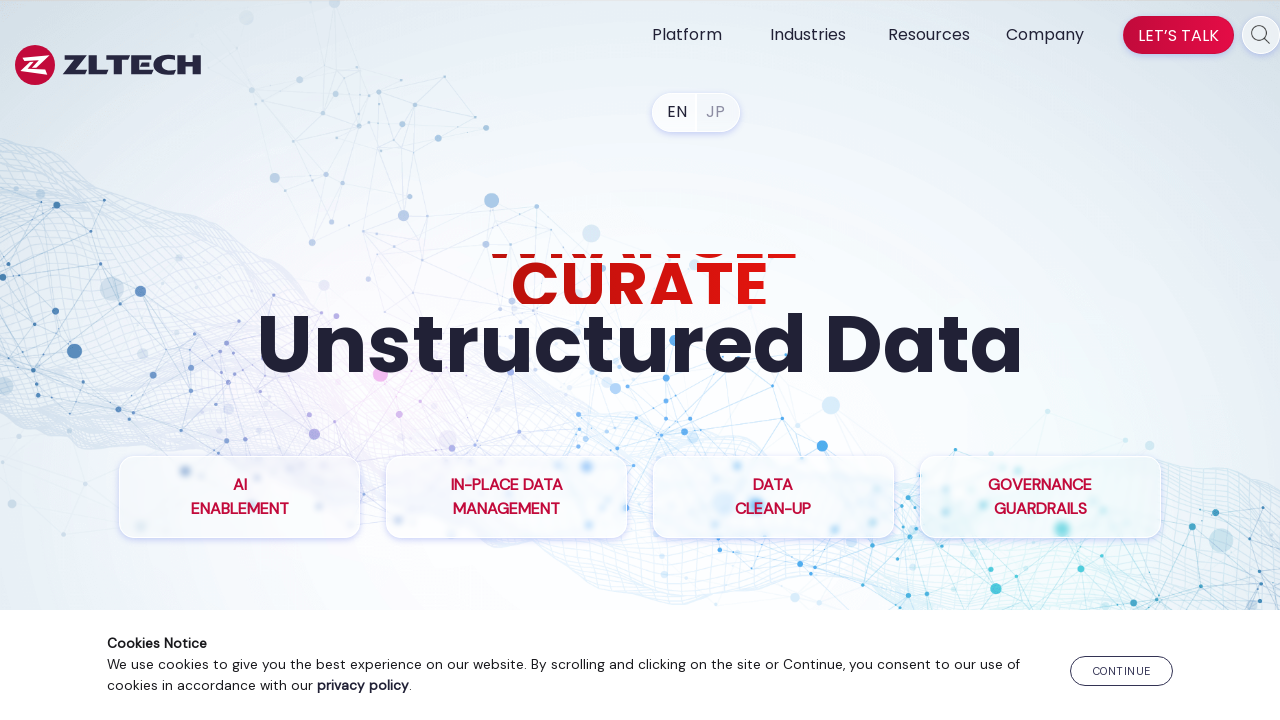

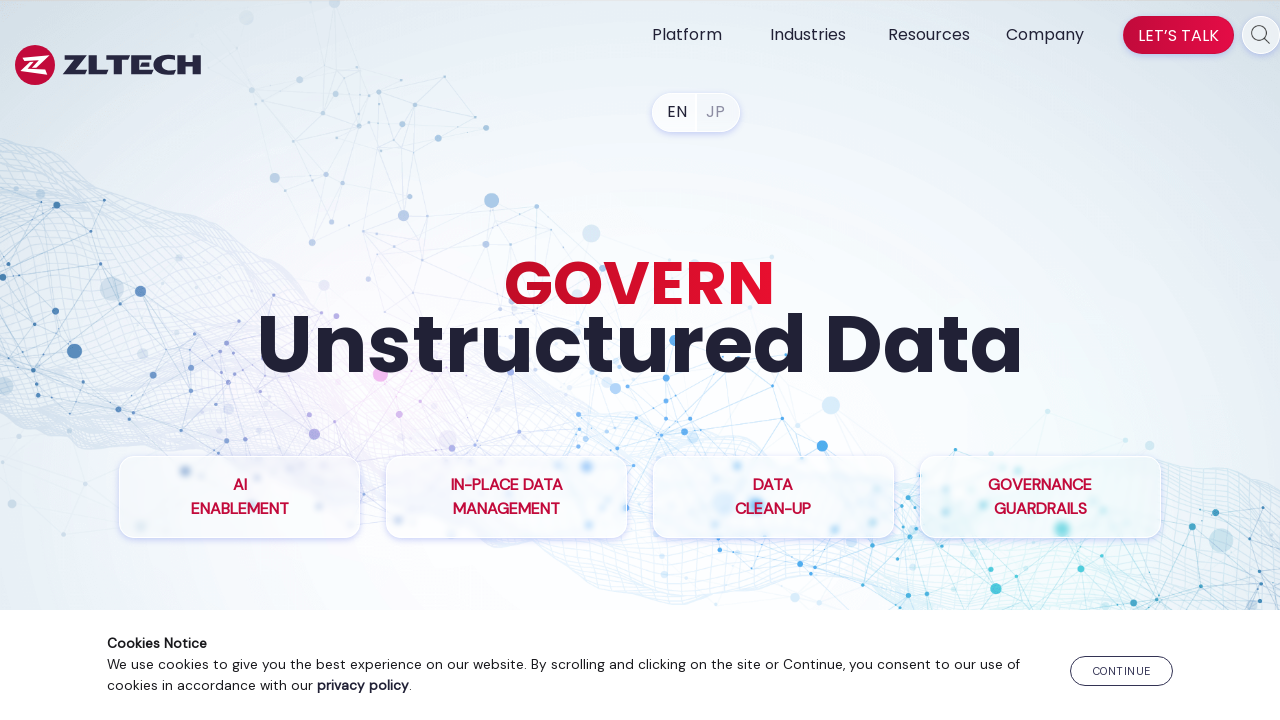